Tests infinite scroll functionality by scrolling down the page and verifying that new content loads dynamically

Starting URL: http://the-internet.herokuapp.com/infinite_scroll

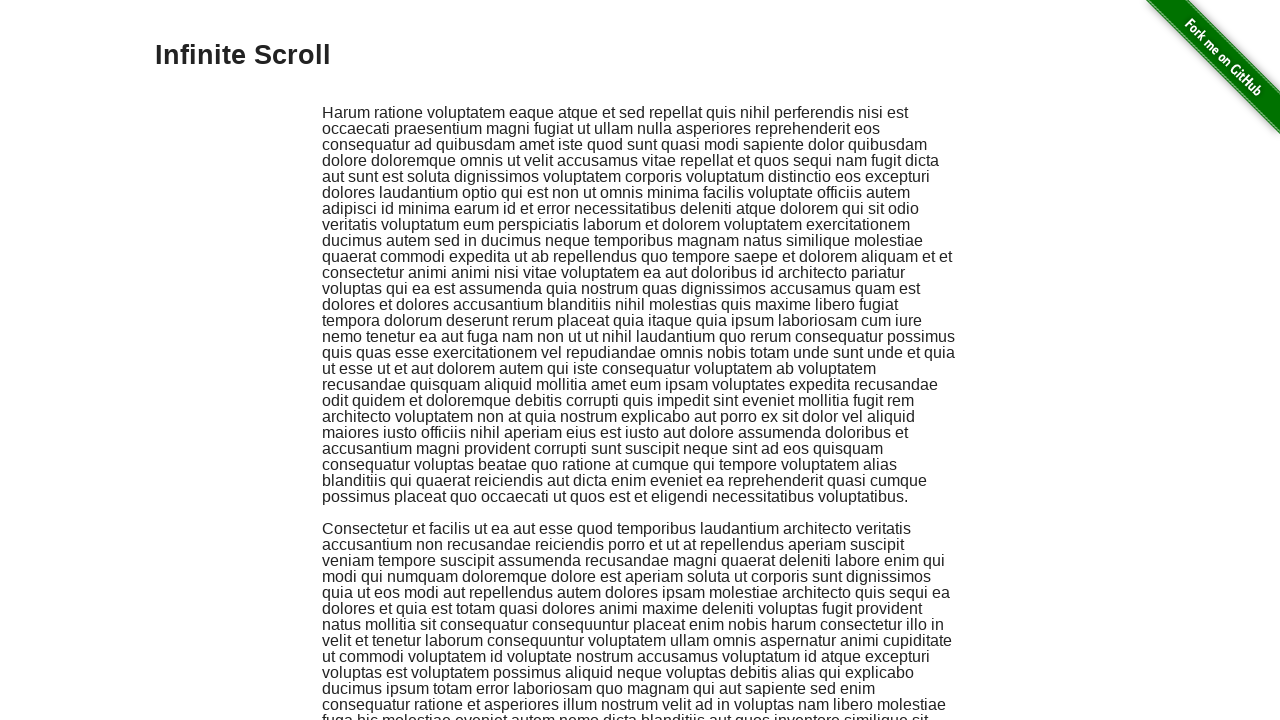

Retrieved initial count of scroll elements
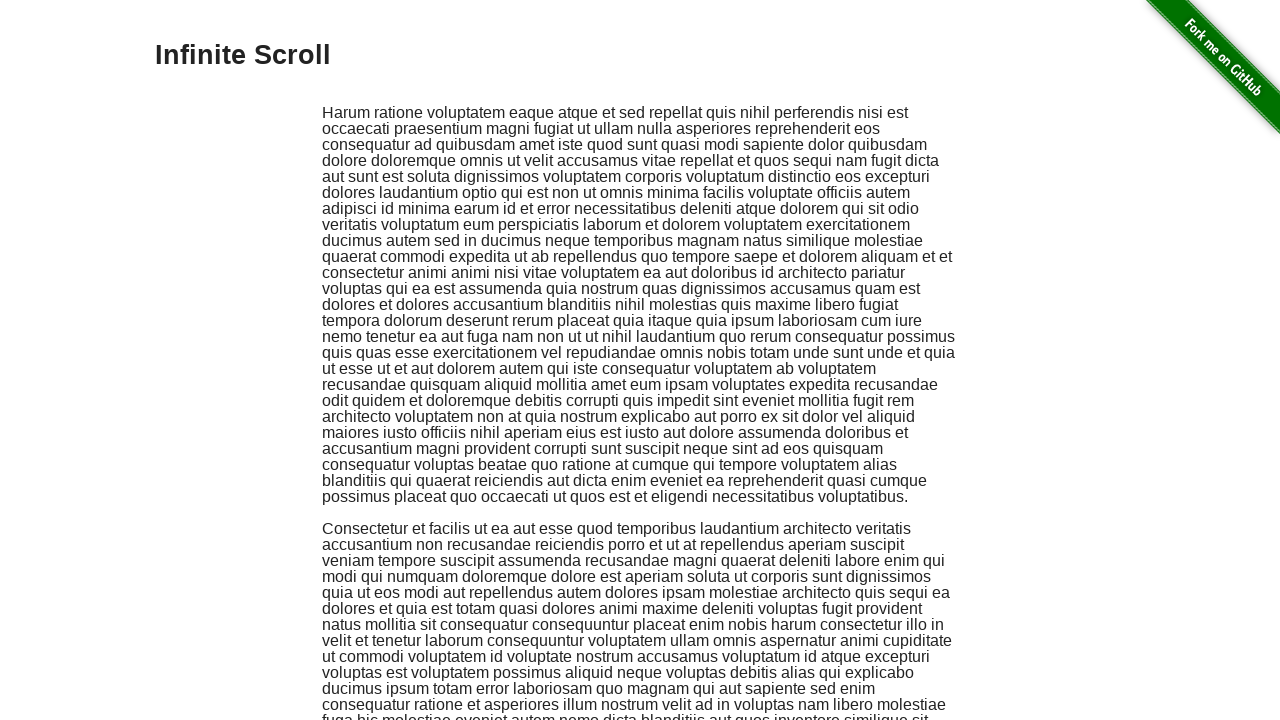

Scrolled down to bottom of page to trigger infinite scroll
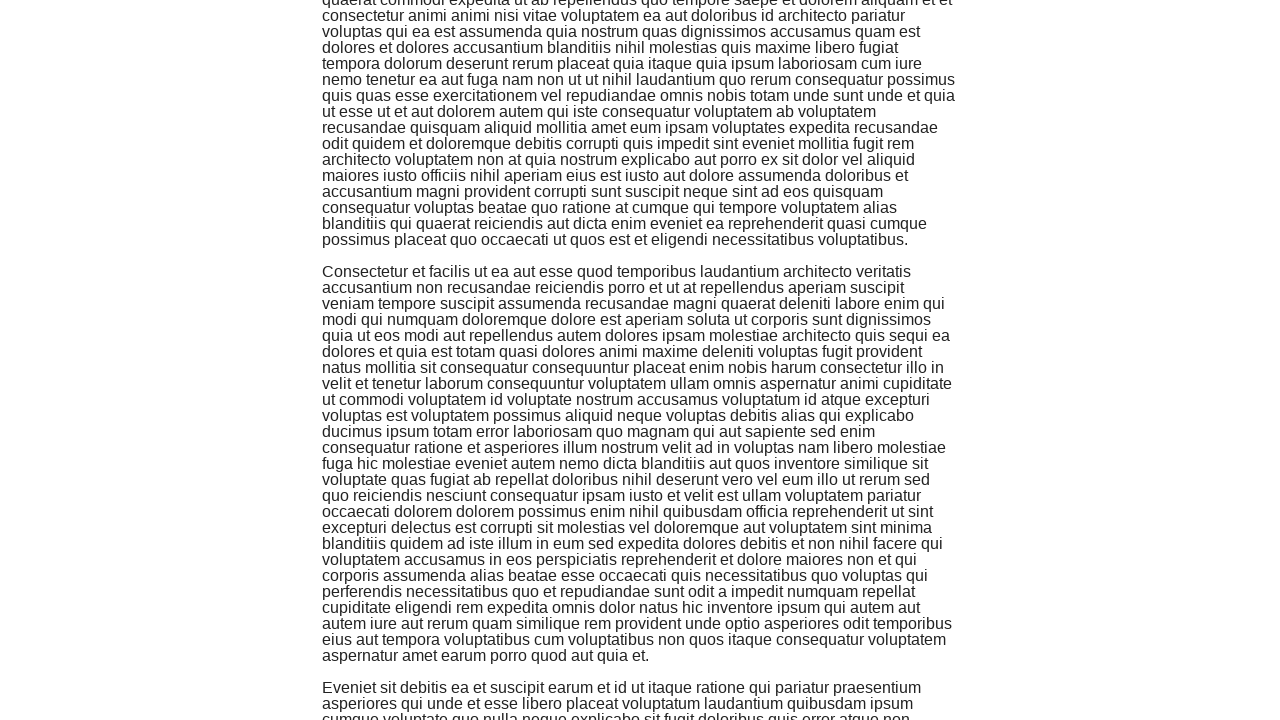

Waited for new content to load dynamically after scroll
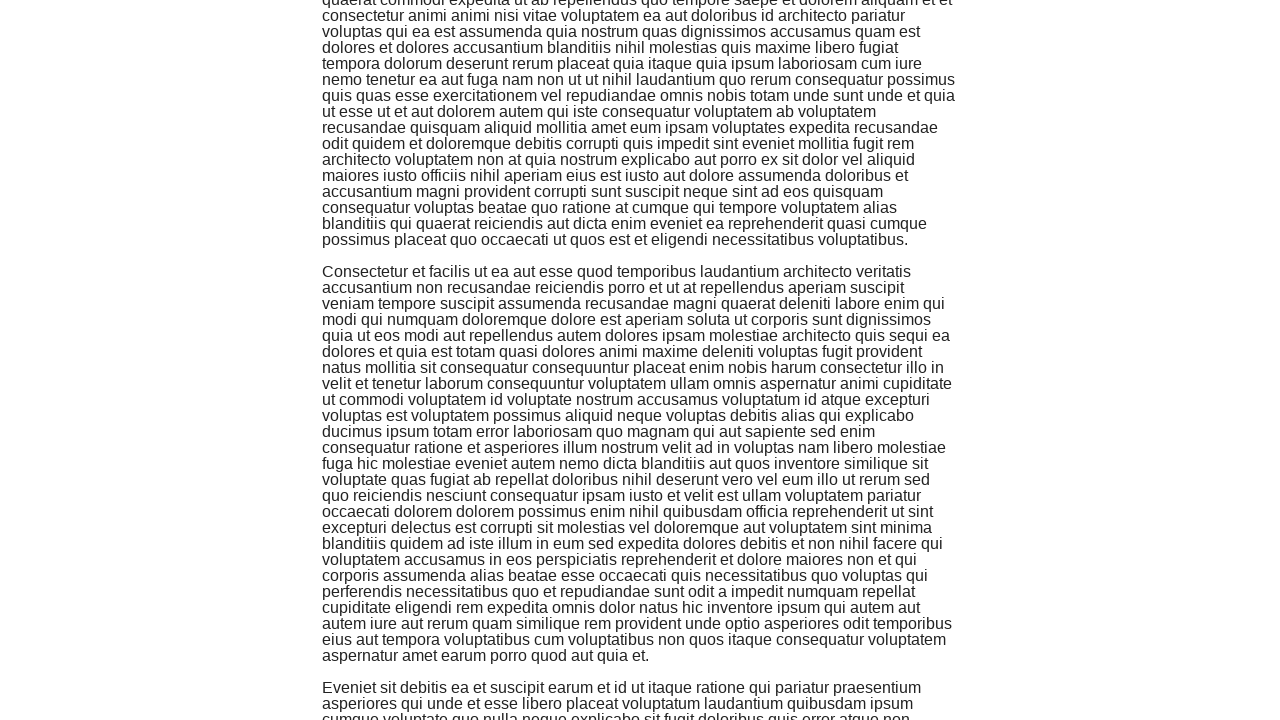

Retrieved new count of scroll elements: 3
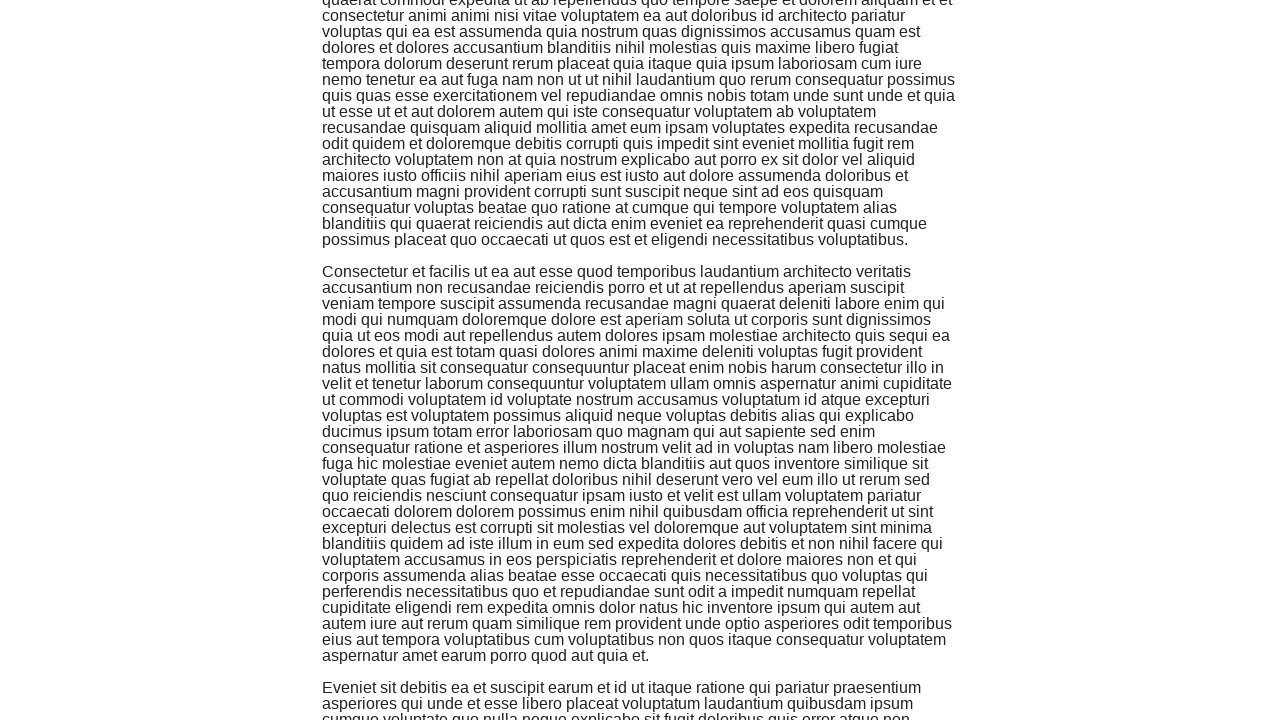

Verified infinite scroll loaded new content: 3 elements (initial: 2)
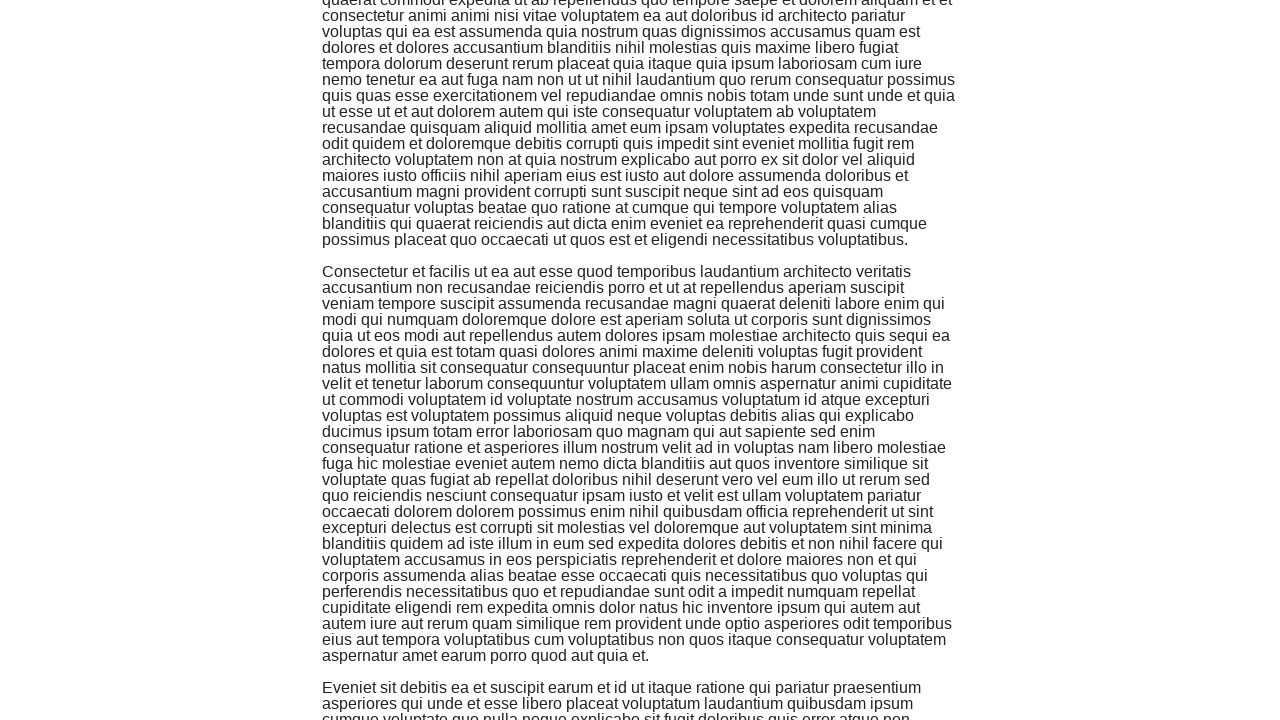

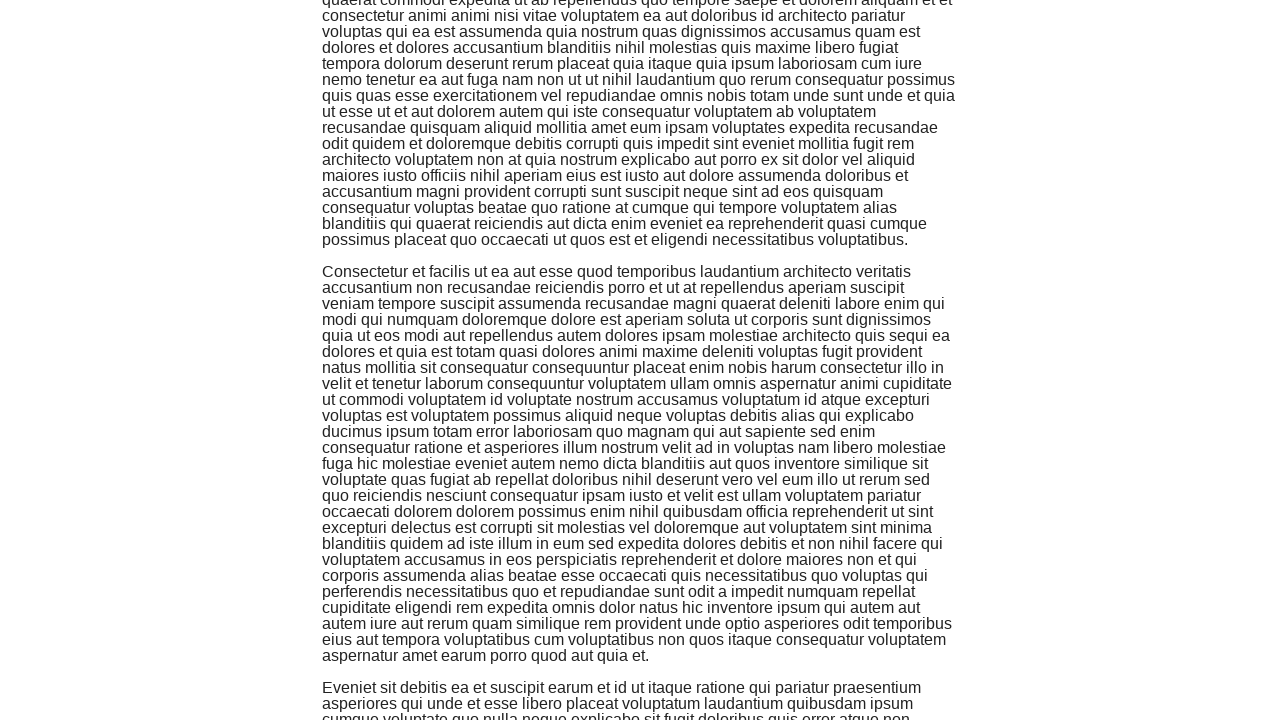